Tests an e-commerce flow on GreenKart by searching for cauliflower, adding it to cart, proceeding to checkout, selecting country (India), agreeing to terms, and placing an order.

Starting URL: https://rahulshettyacademy.com/seleniumPractise/#/

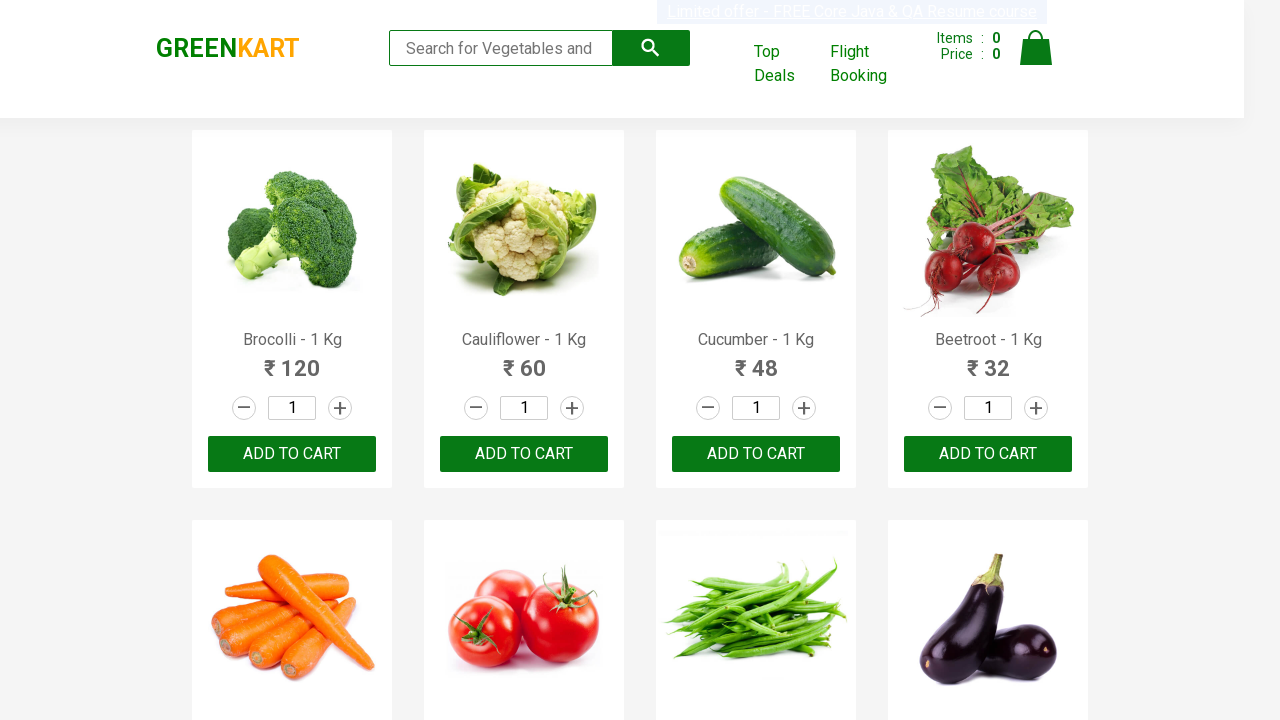

Typed 'cau' in search field to search for cauliflower
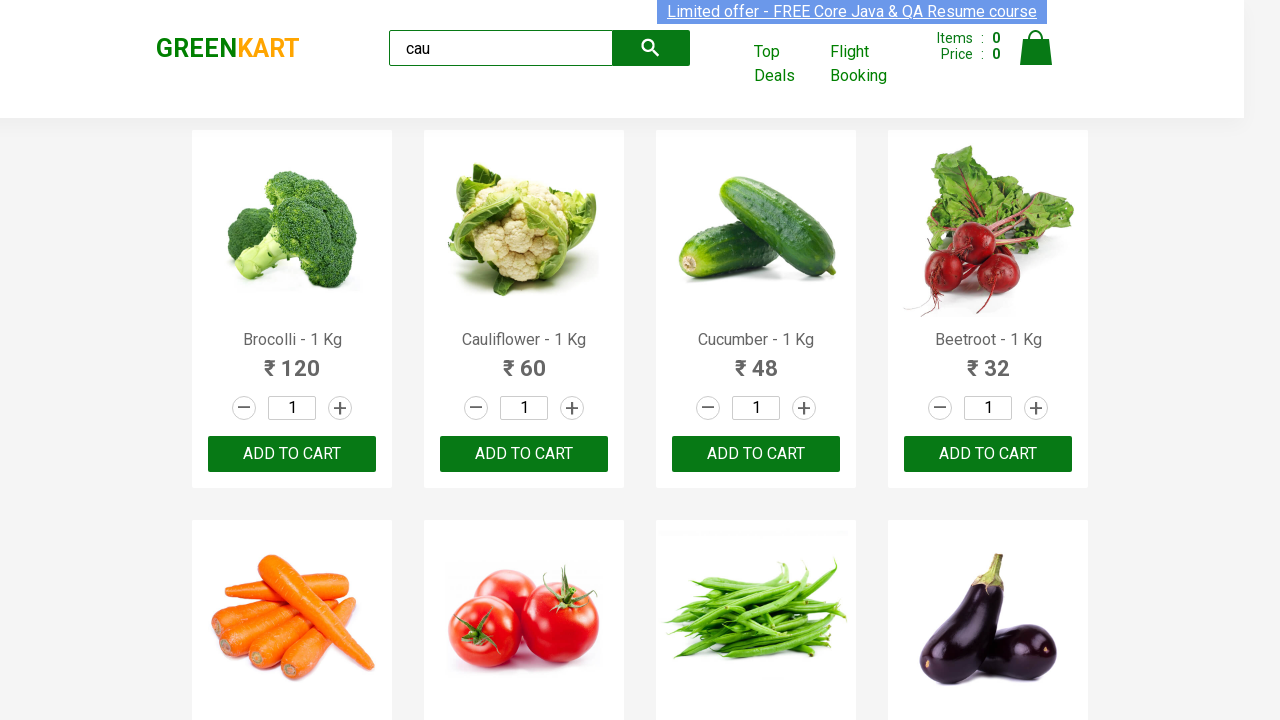

Waited 2 seconds for products to load
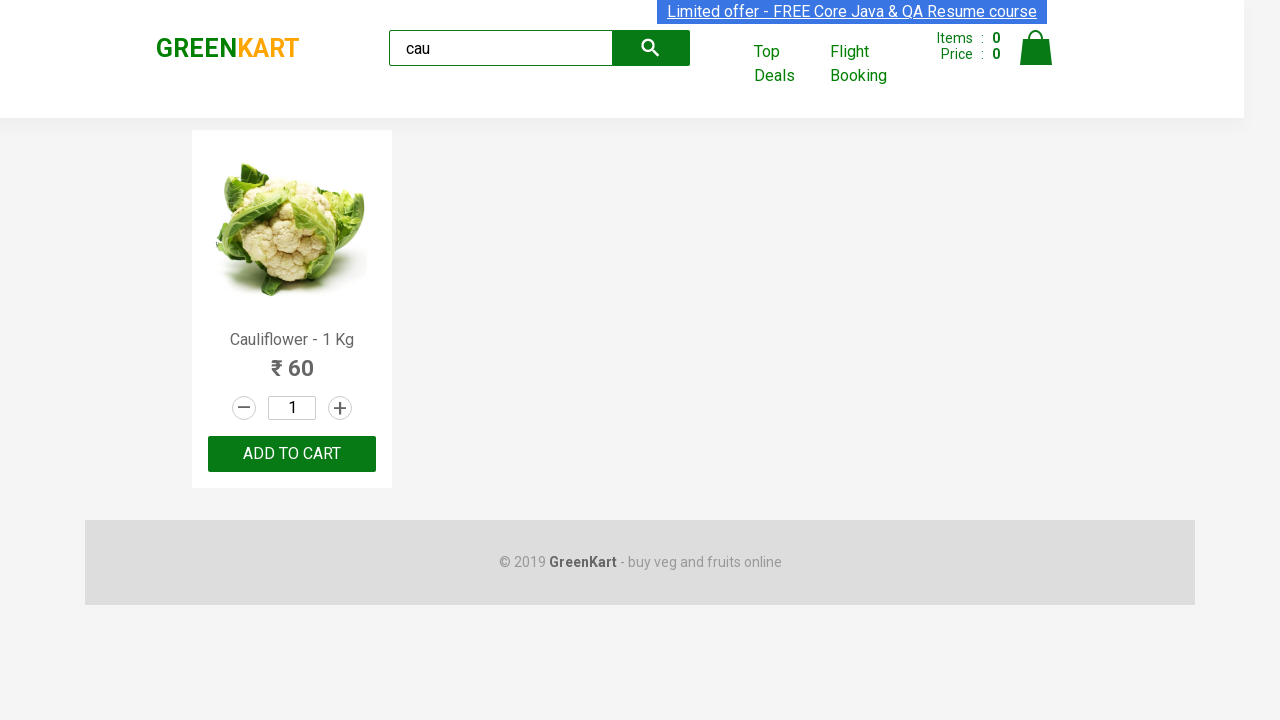

Clicked 'Add to Cart' button for cauliflower product at (292, 454) on .products .product >> button
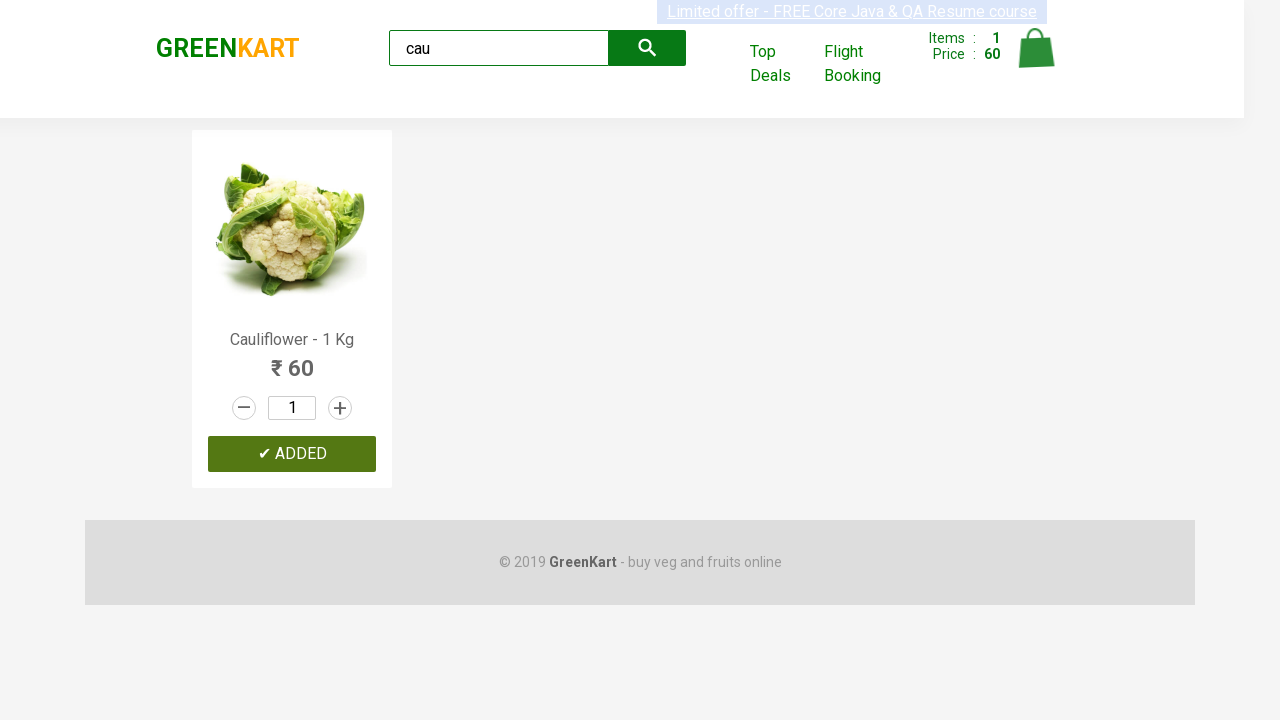

Clicked cart icon to open cart preview at (1036, 59) on .cart-icon
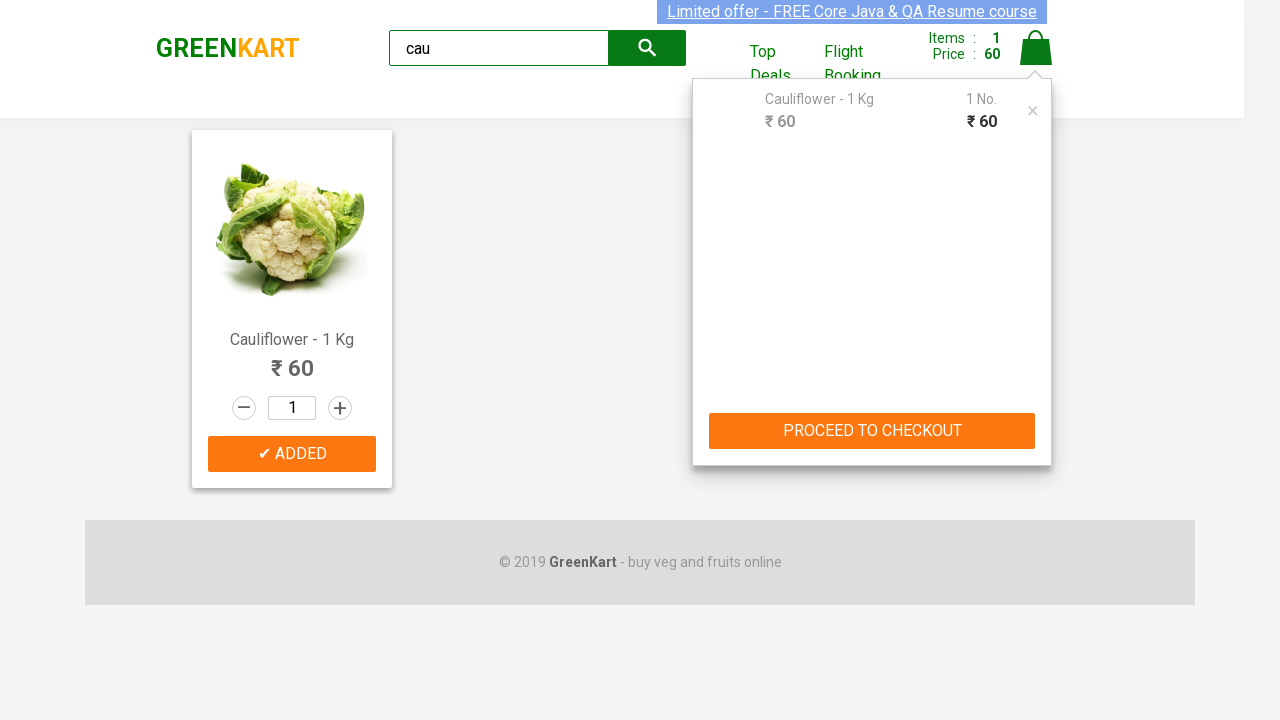

Clicked 'Proceed to Checkout' button from cart preview at (872, 431) on .cart-preview button
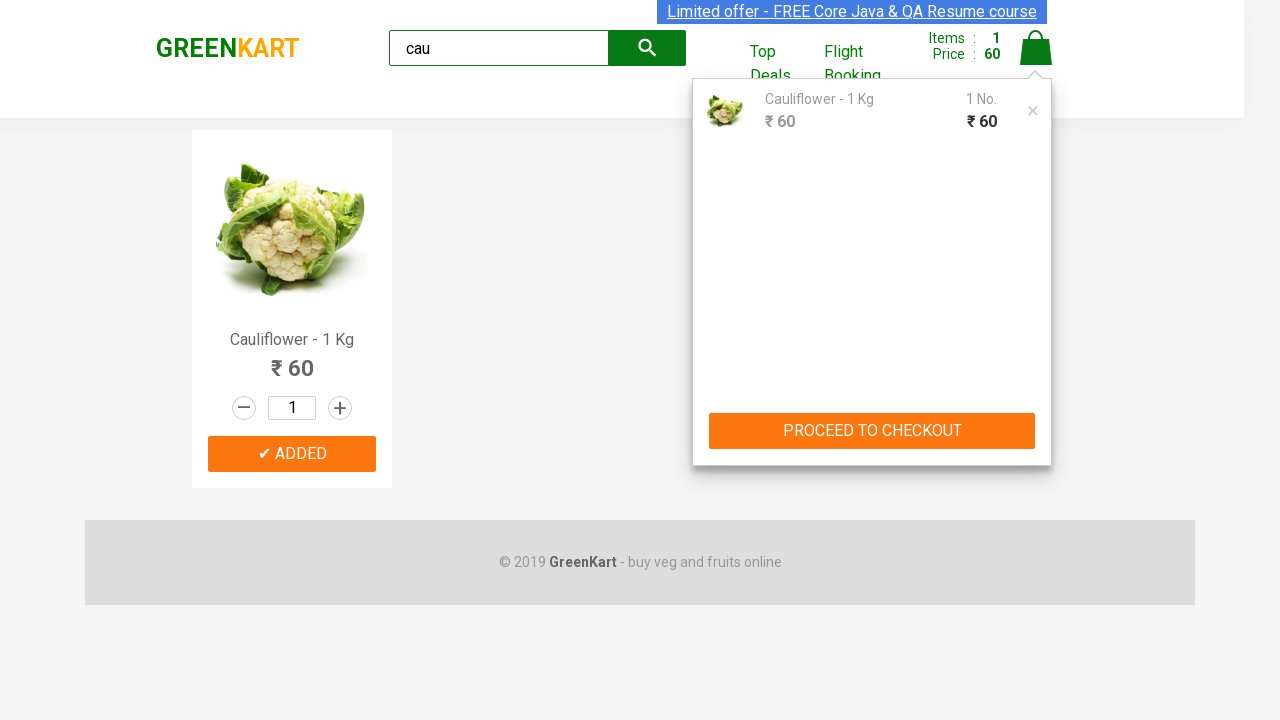

Waited 2 seconds for checkout page to load
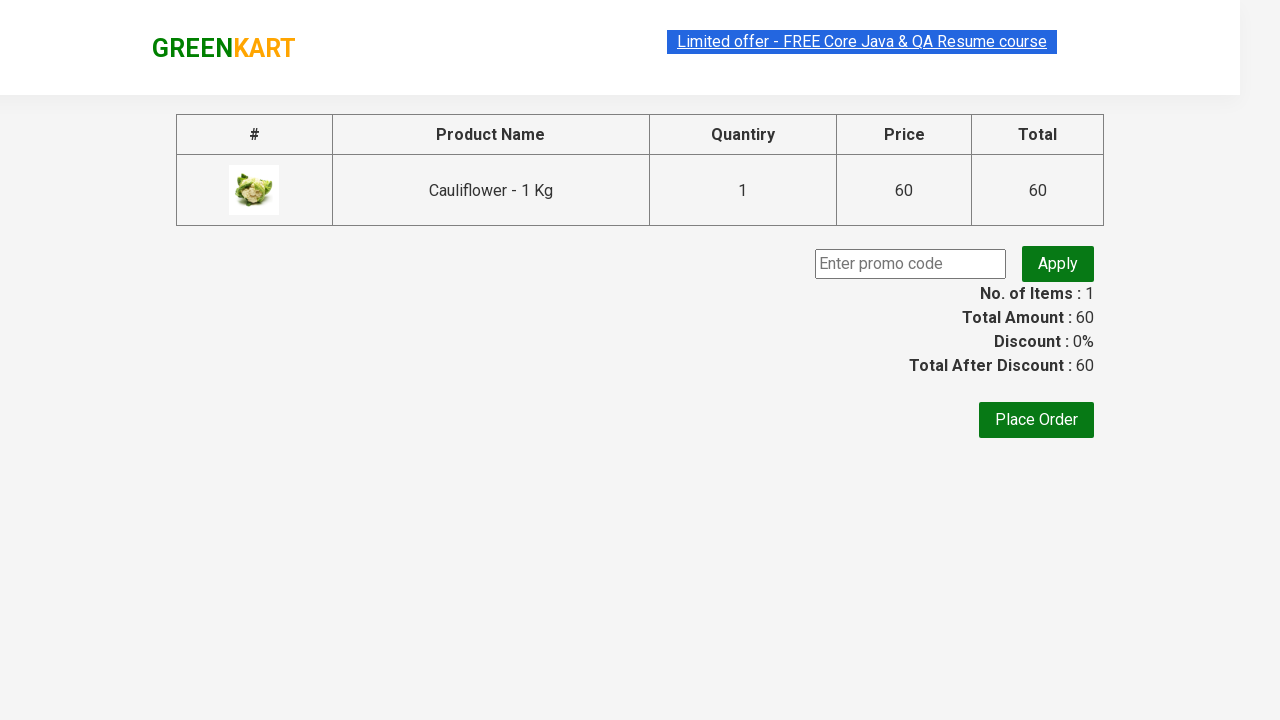

Clicked 'Place Order' button at (1036, 420) on text=Place Order
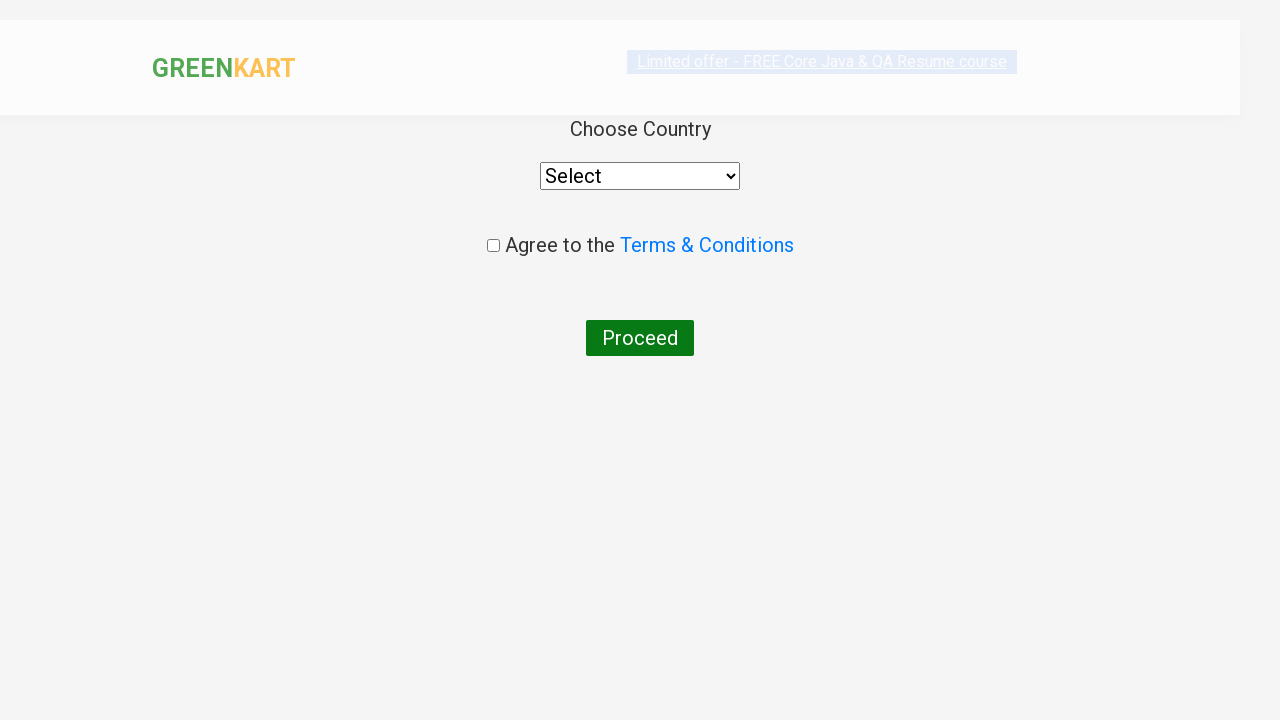

Selected 'India' from country dropdown on select
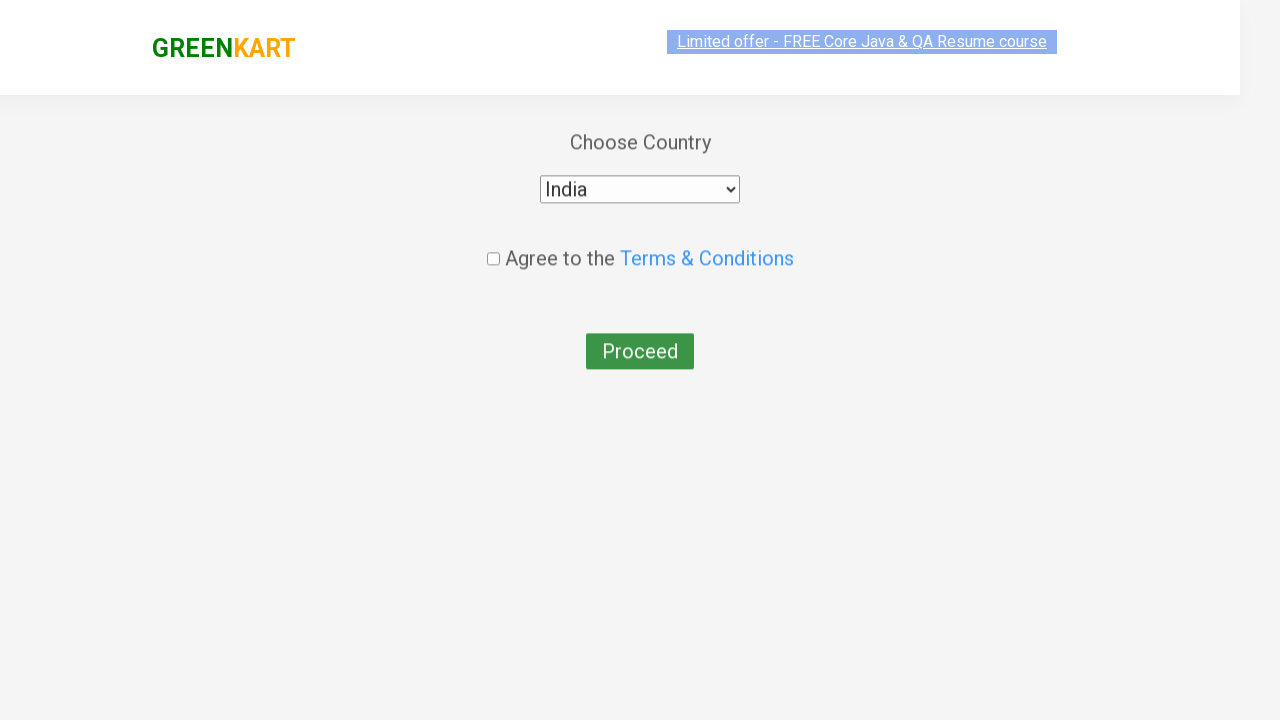

Checked the terms and conditions agreement checkbox at (493, 246) on .chkAgree
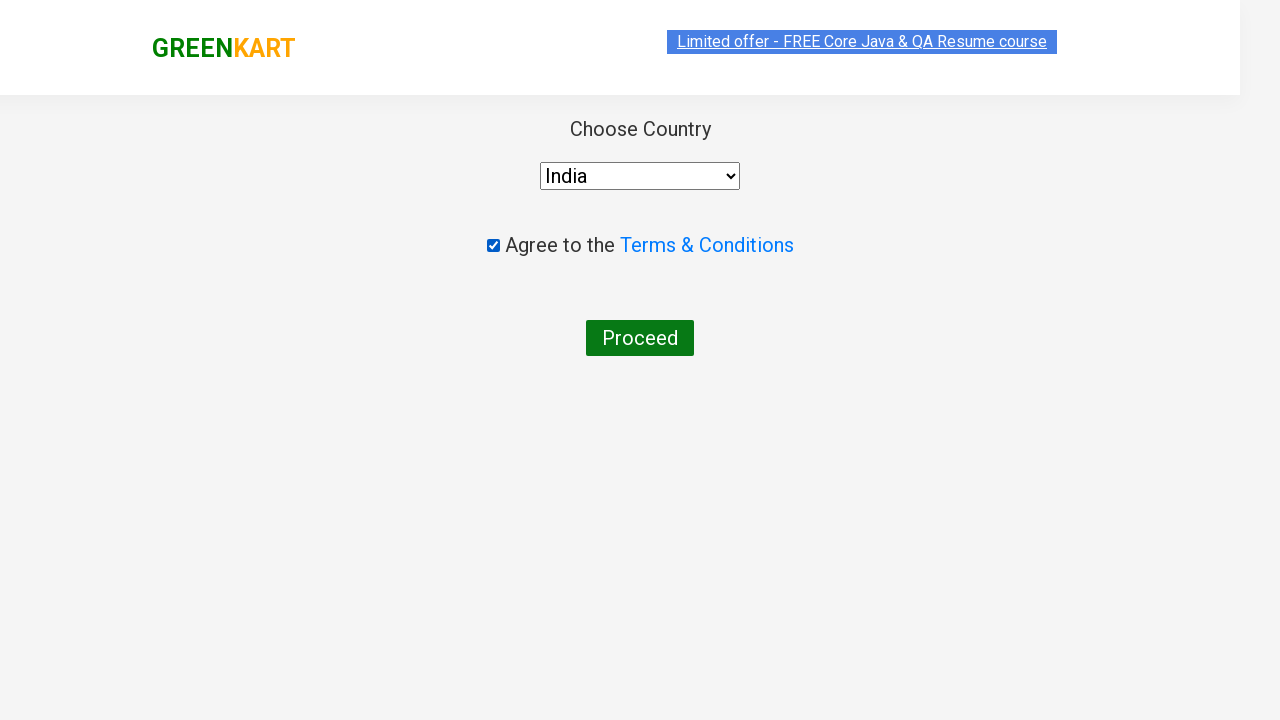

Clicked 'Proceed' button to complete order at (640, 338) on text=Proceed
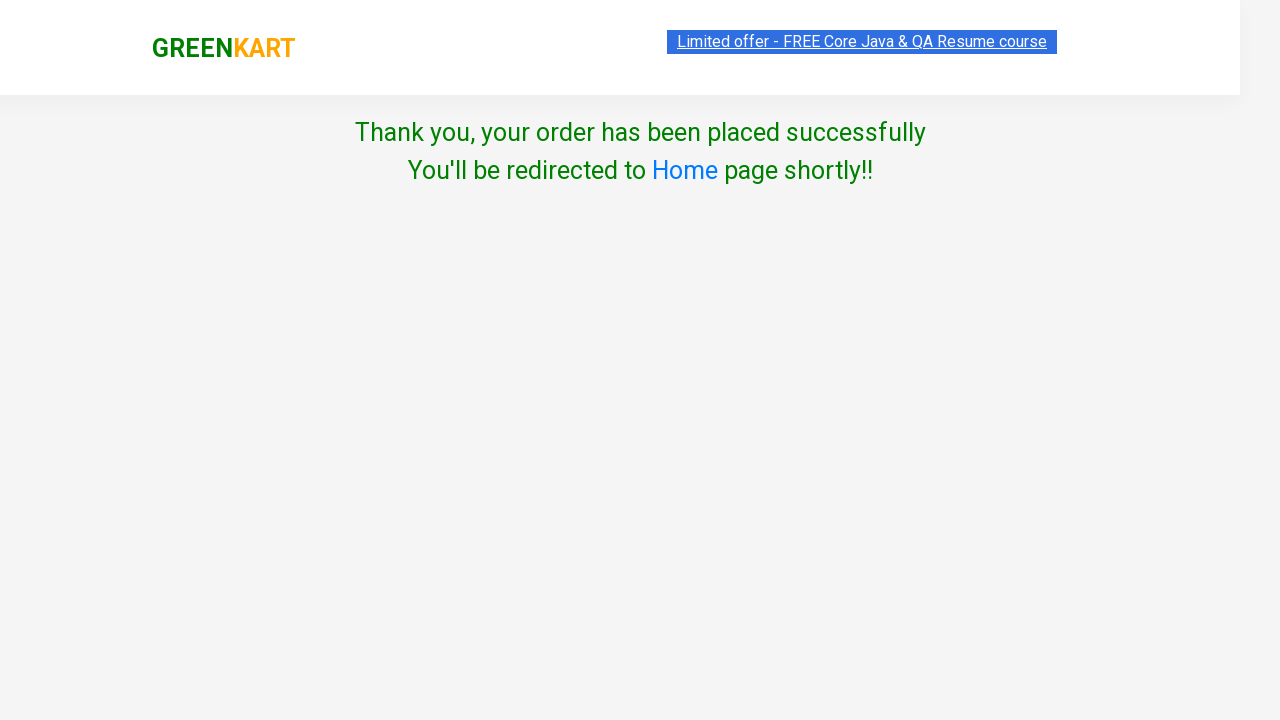

Verified thank you message is visible after order placement
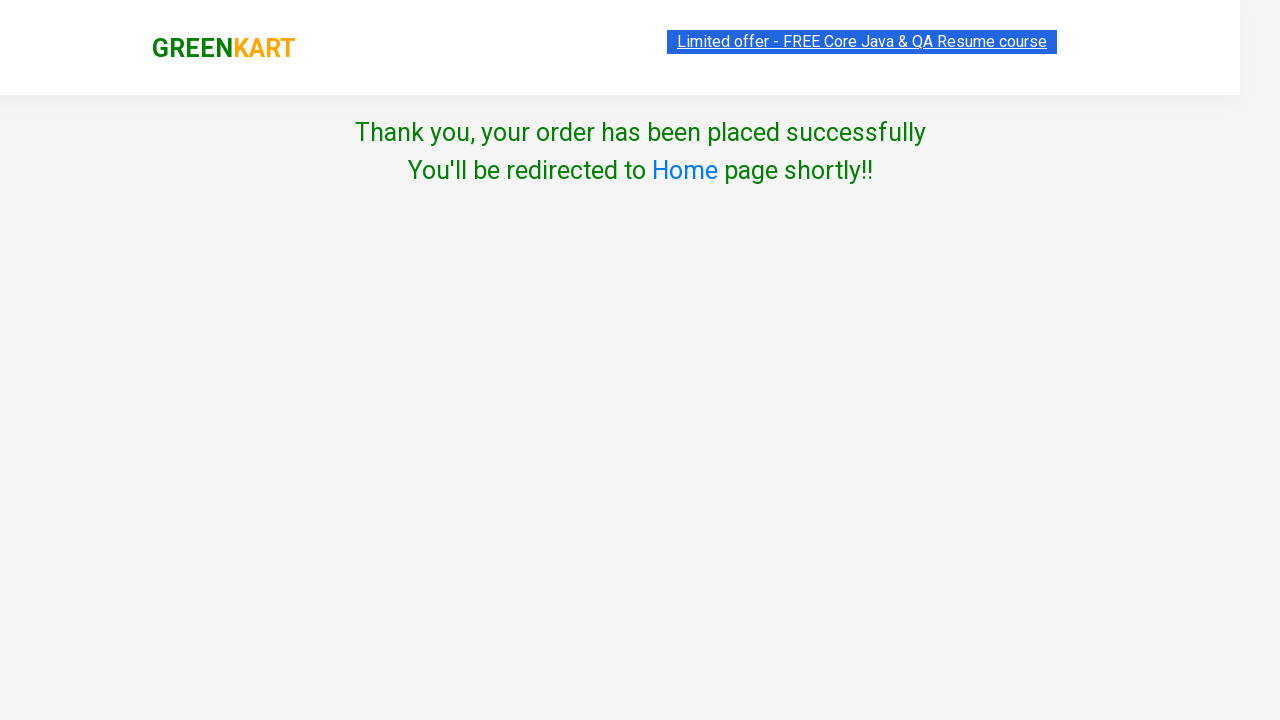

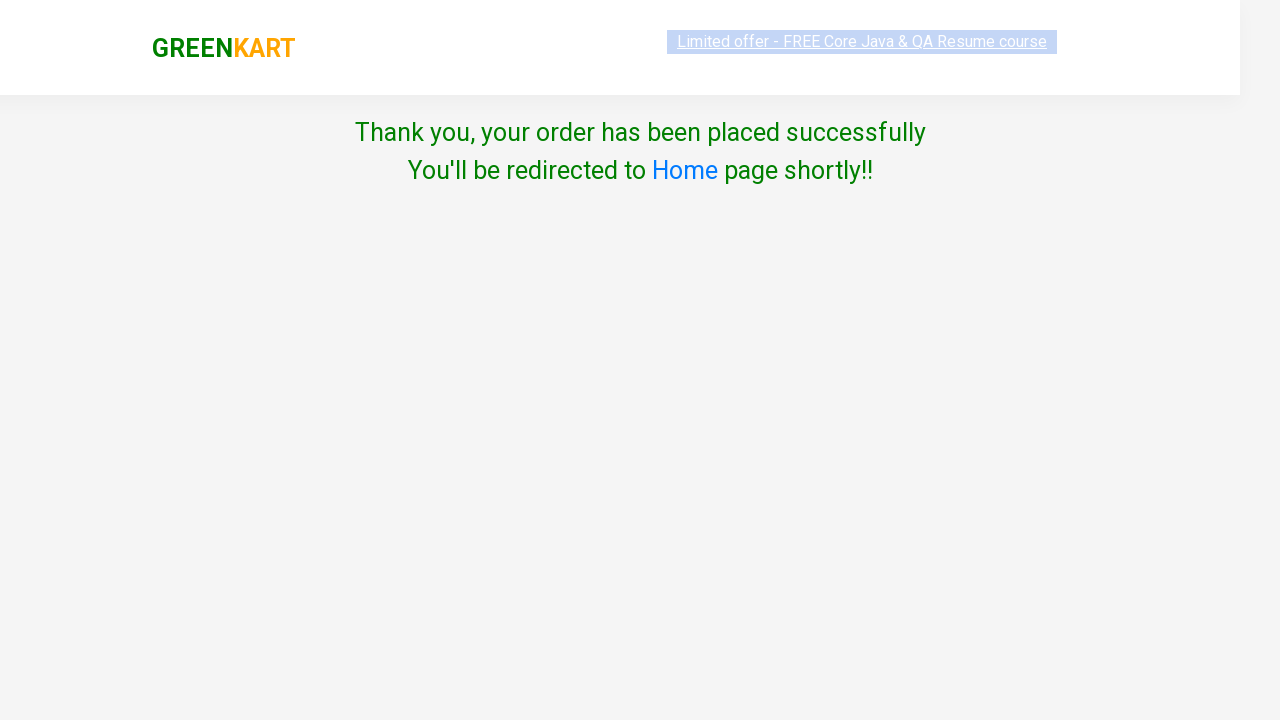